Tests opting out of A/B tests by adding an opt-out cookie before visiting the A/B test page, then navigating to verify the opt-out state.

Starting URL: http://the-internet.herokuapp.com

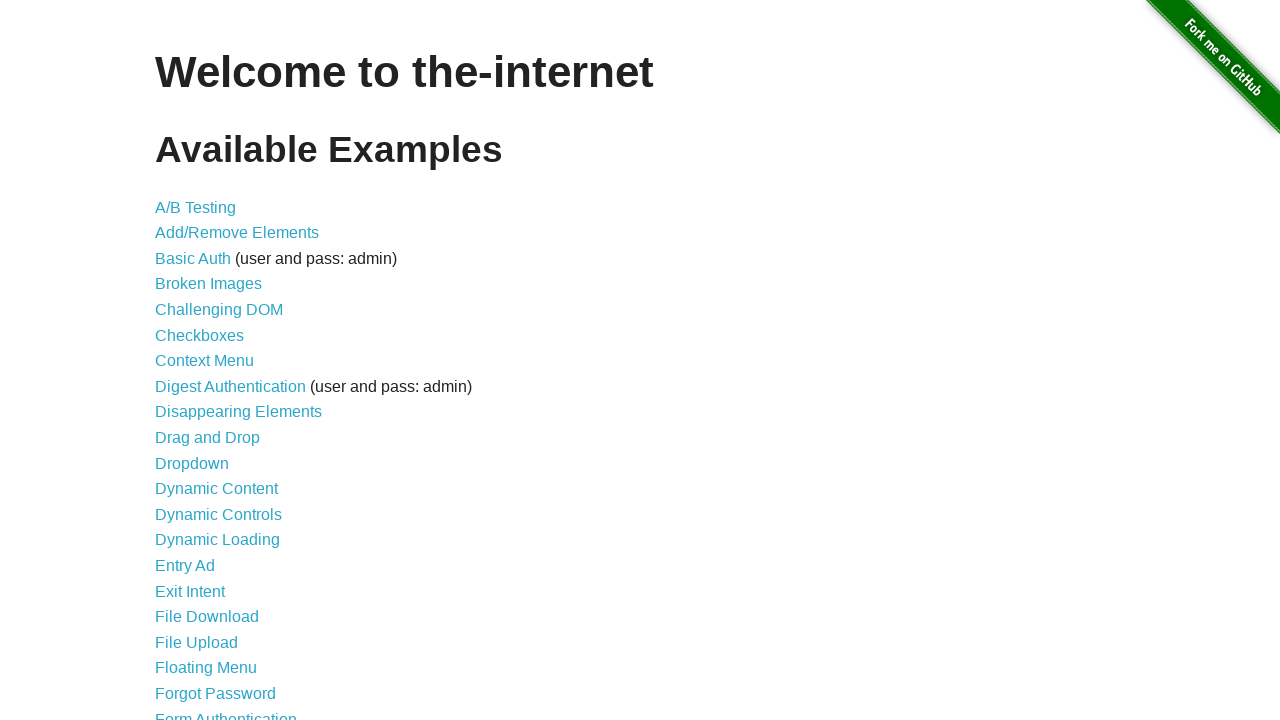

Added optimizelyOptOut cookie with value 'true' to domain
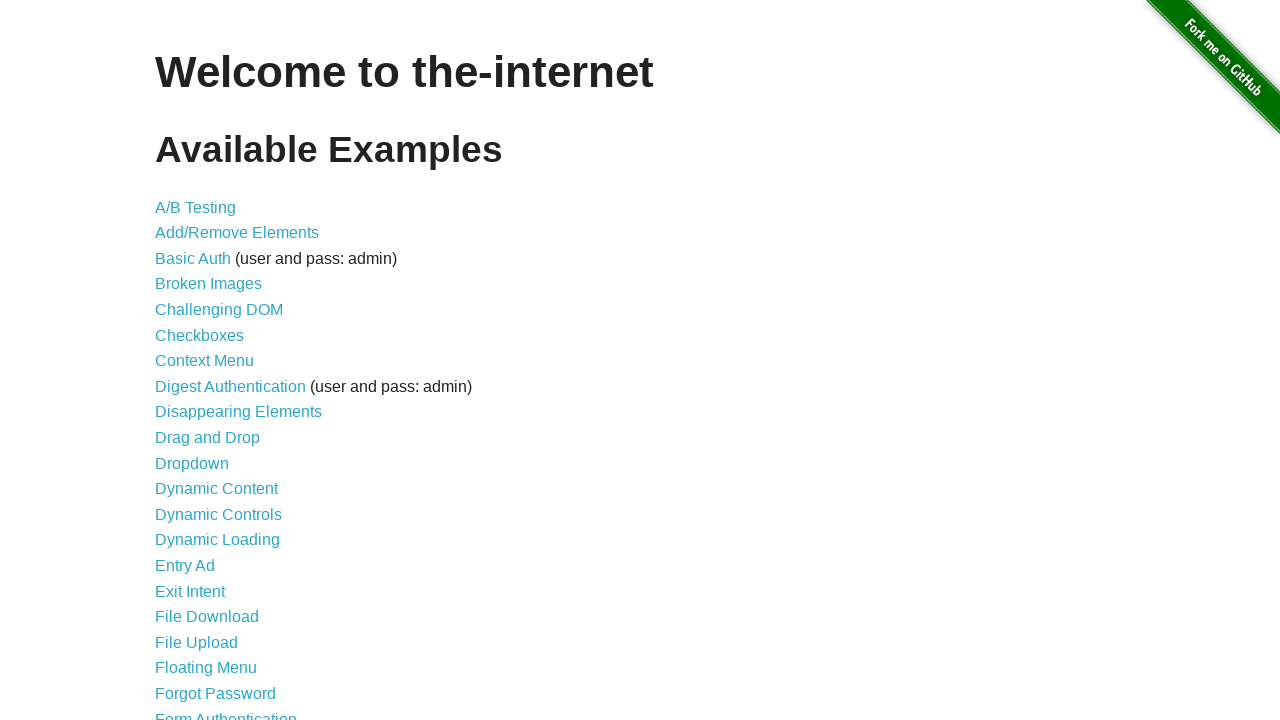

Navigated to A/B test page
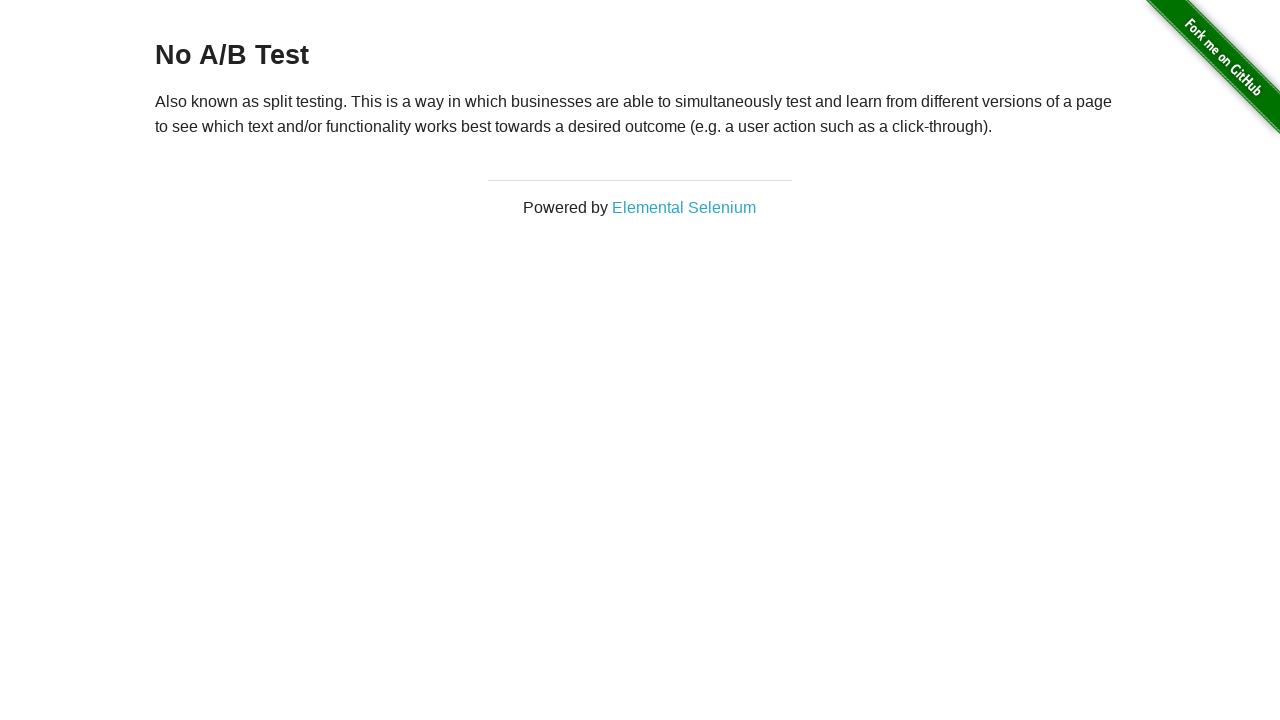

A/B test page heading loaded, opt-out state verified
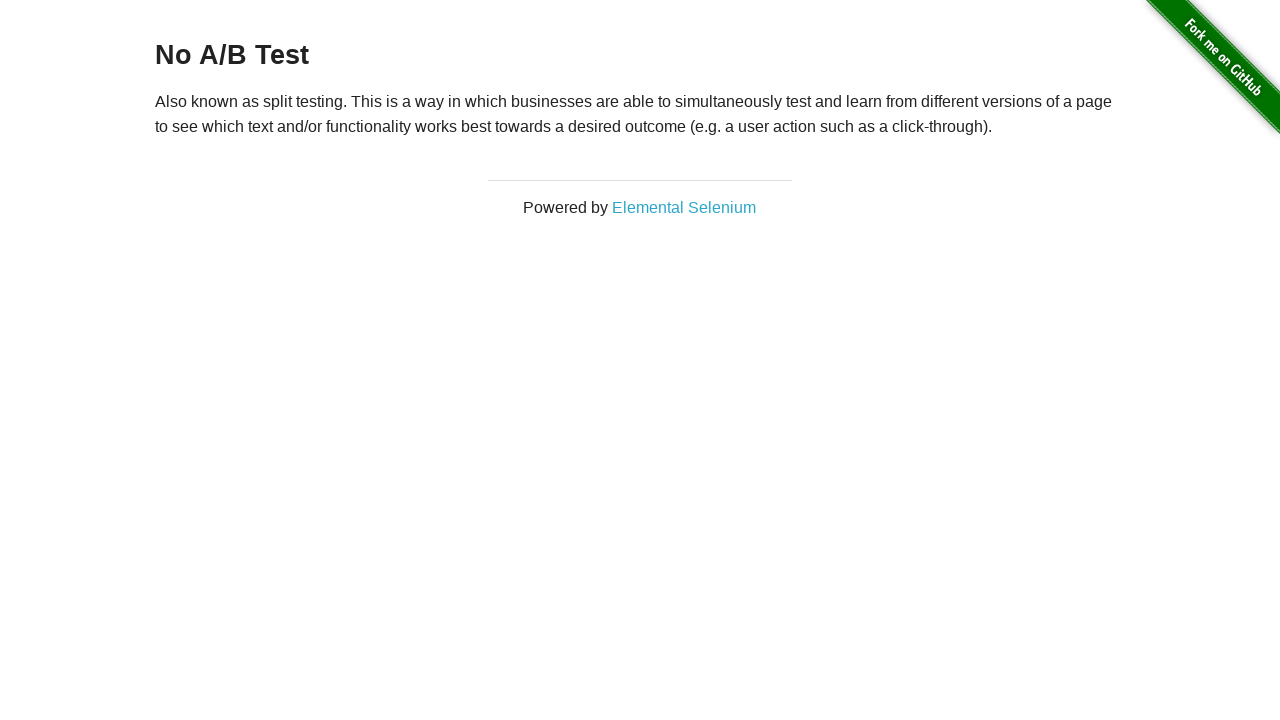

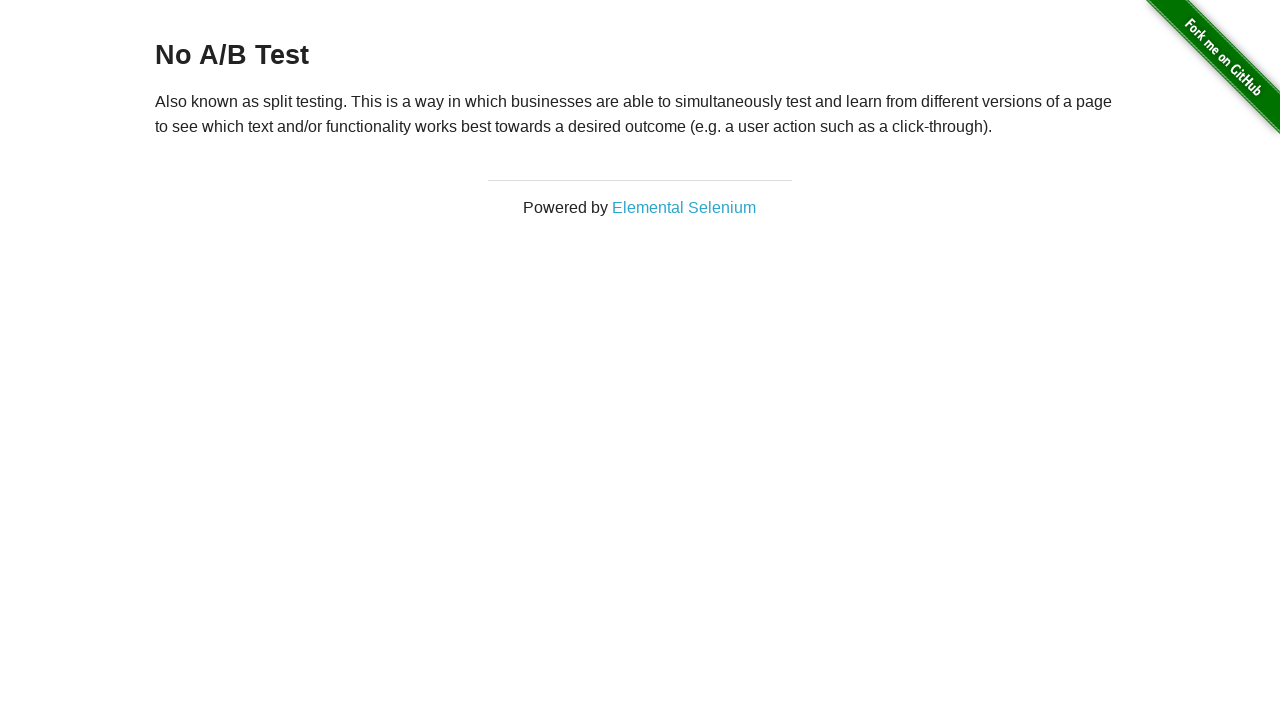